Tests tooltip functionality by hovering over a button and verifying the tooltip appears with correct text and aria attributes

Starting URL: https://demoqa.com/tool-tips

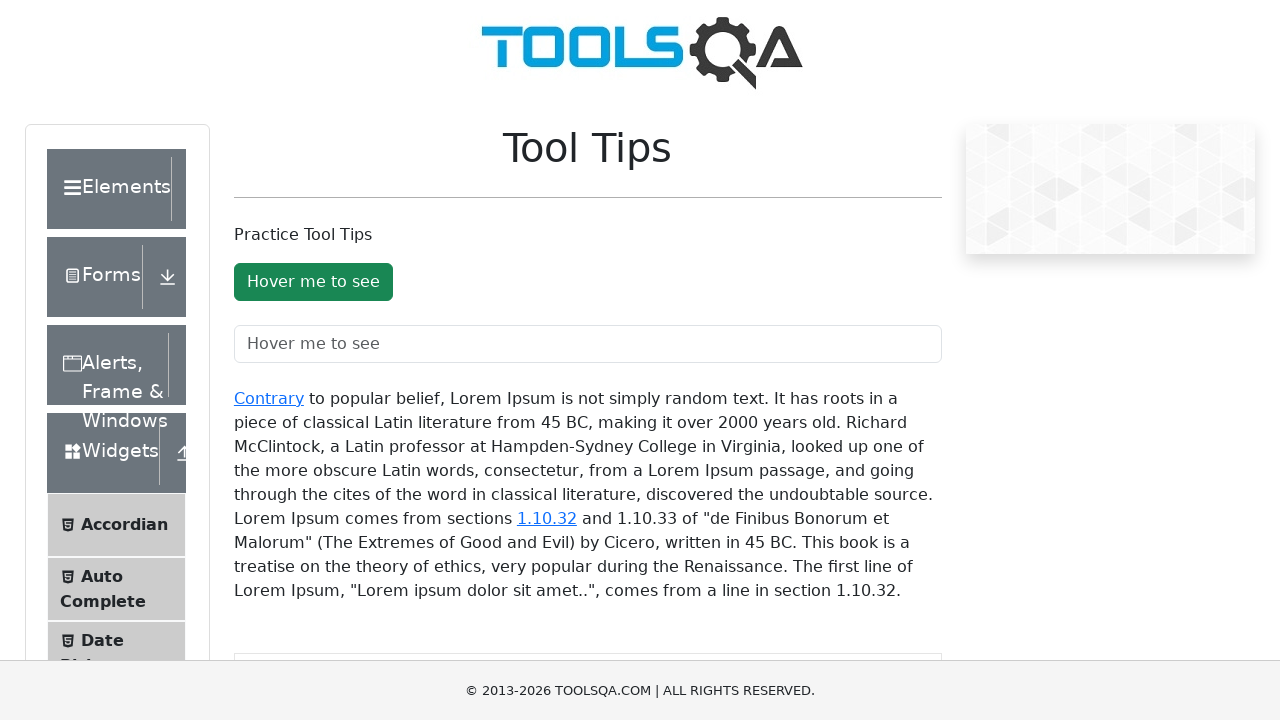

Scrolled to center element to ensure visibility
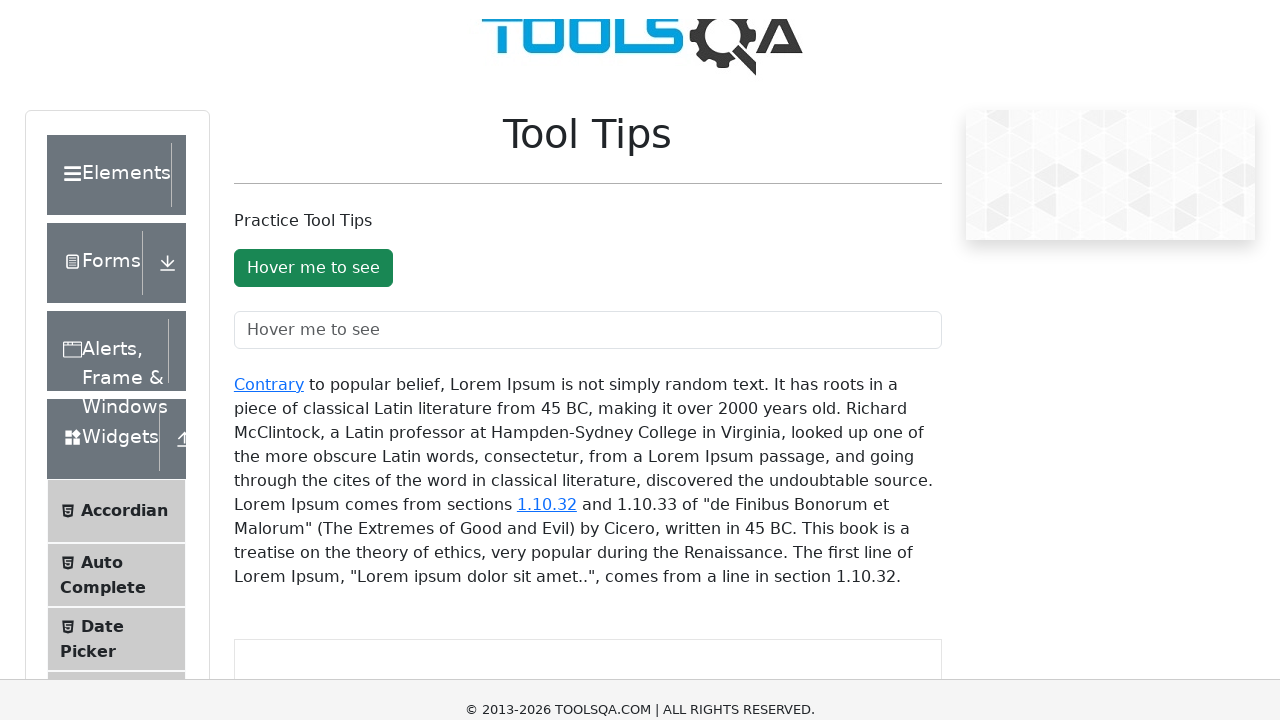

Located tooltip button element
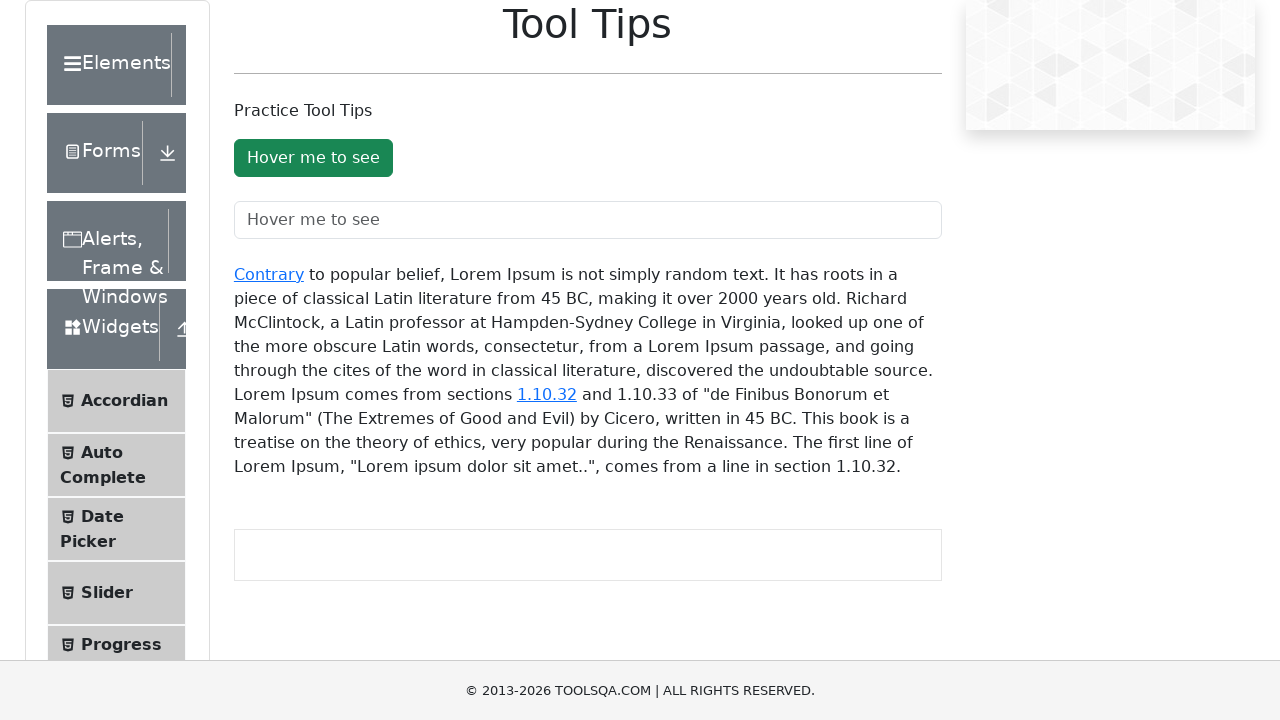

Hovered over tooltip button to trigger tooltip at (313, 158) on #toolTipButton
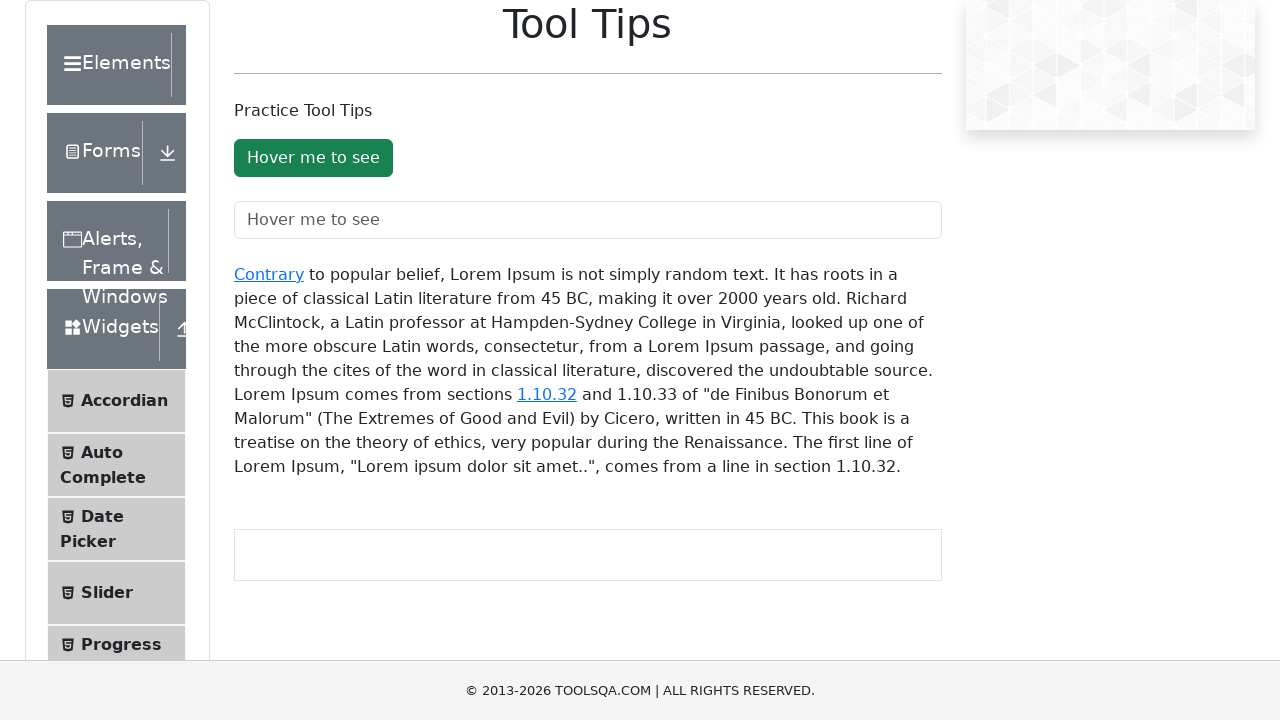

Tooltip appeared and is visible
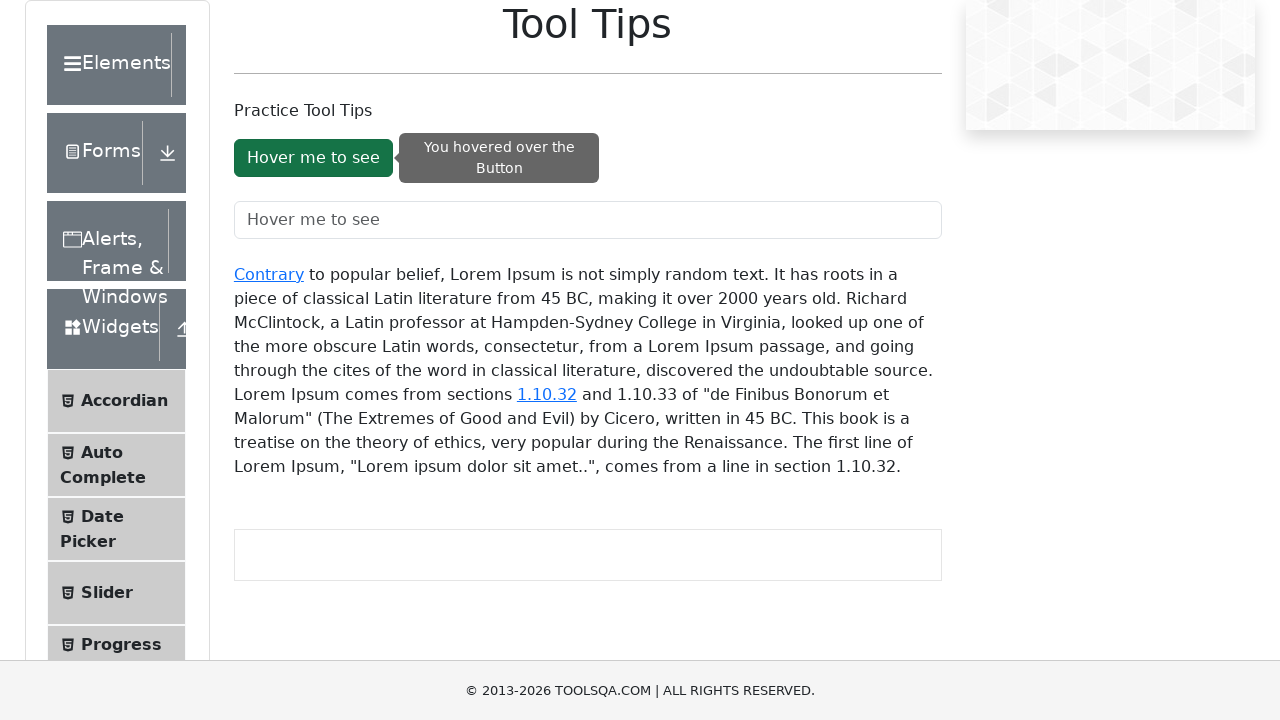

Located tooltip element
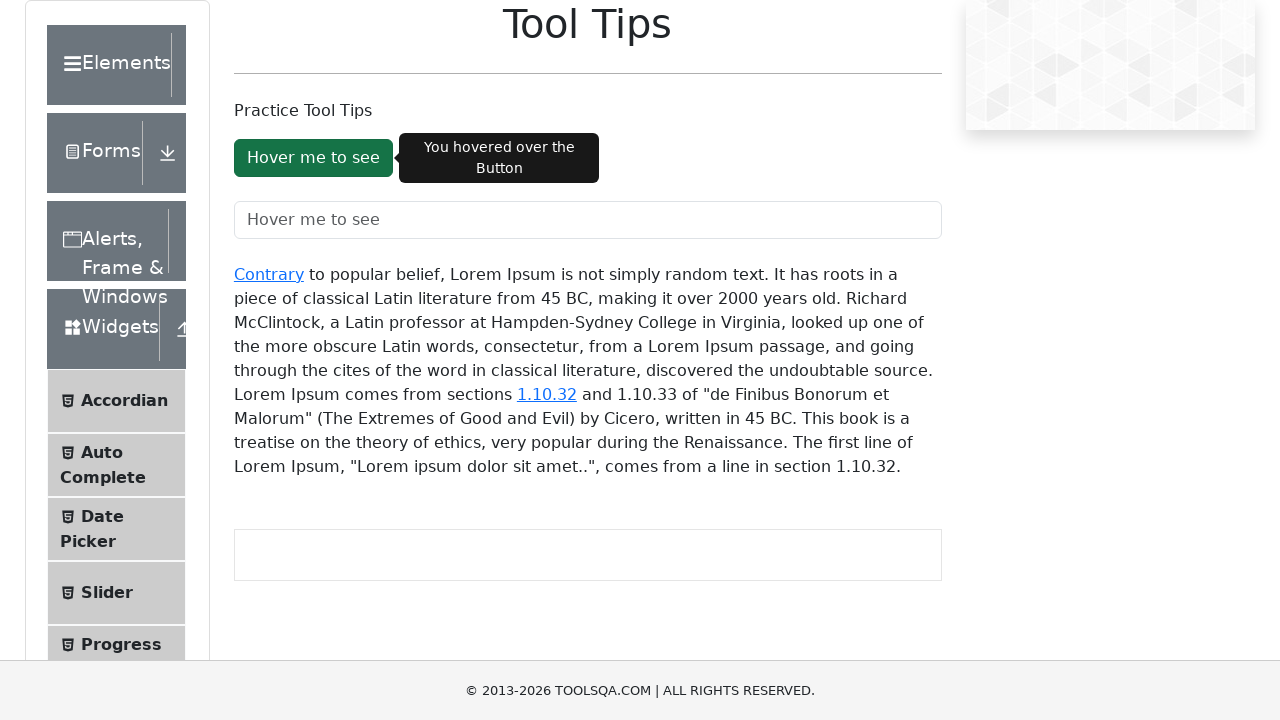

Retrieved aria-describedby attribute value
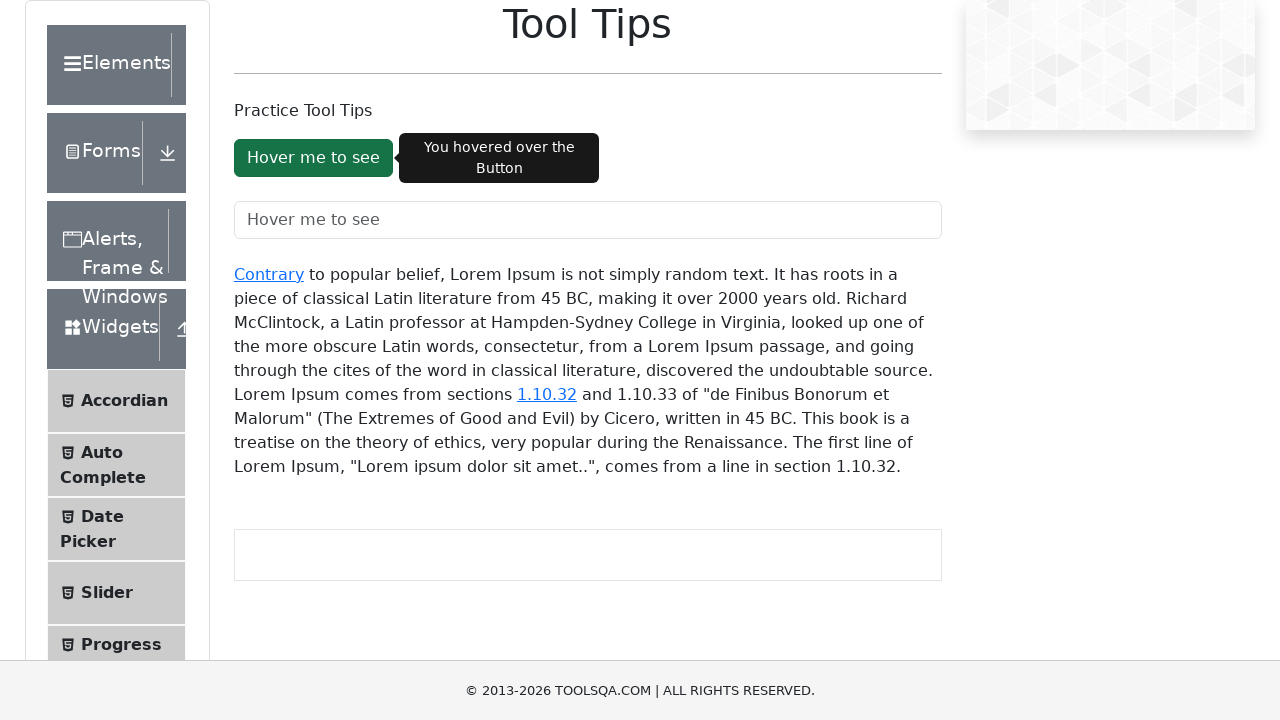

Validated aria-describedby attribute is set correctly to 'buttontooltip'
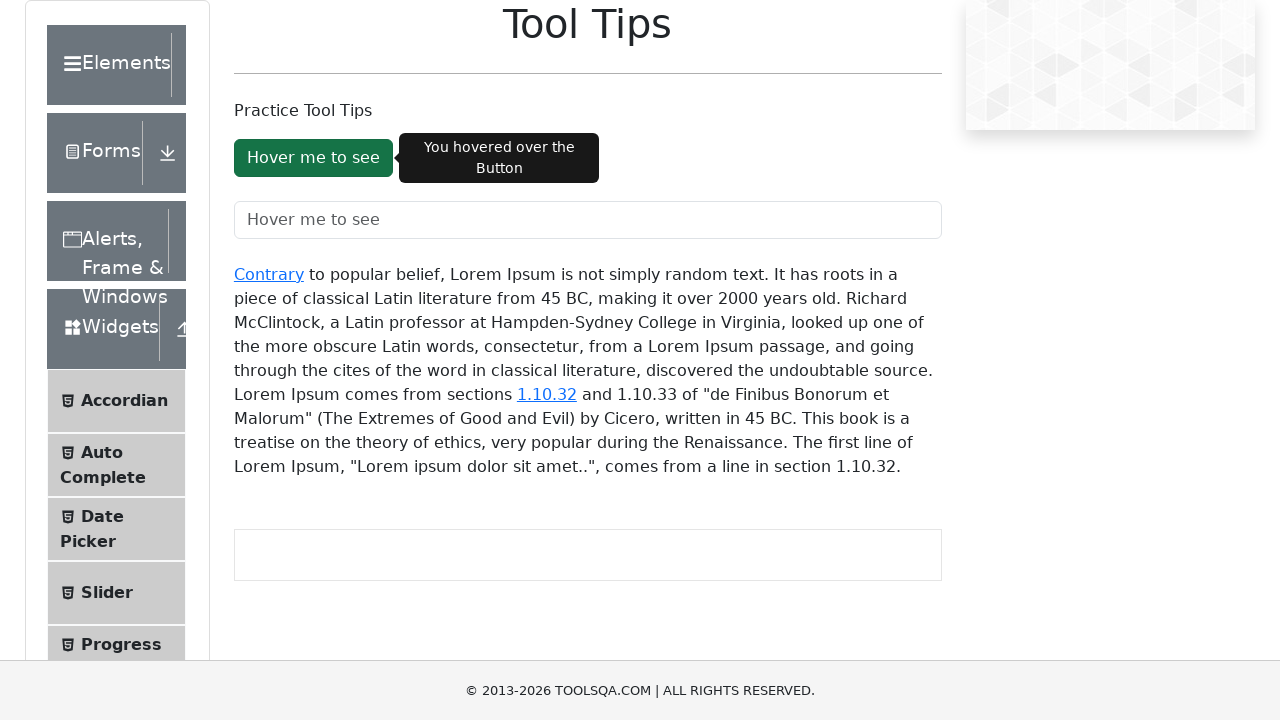

Retrieved tooltip text: You hovered over the Button
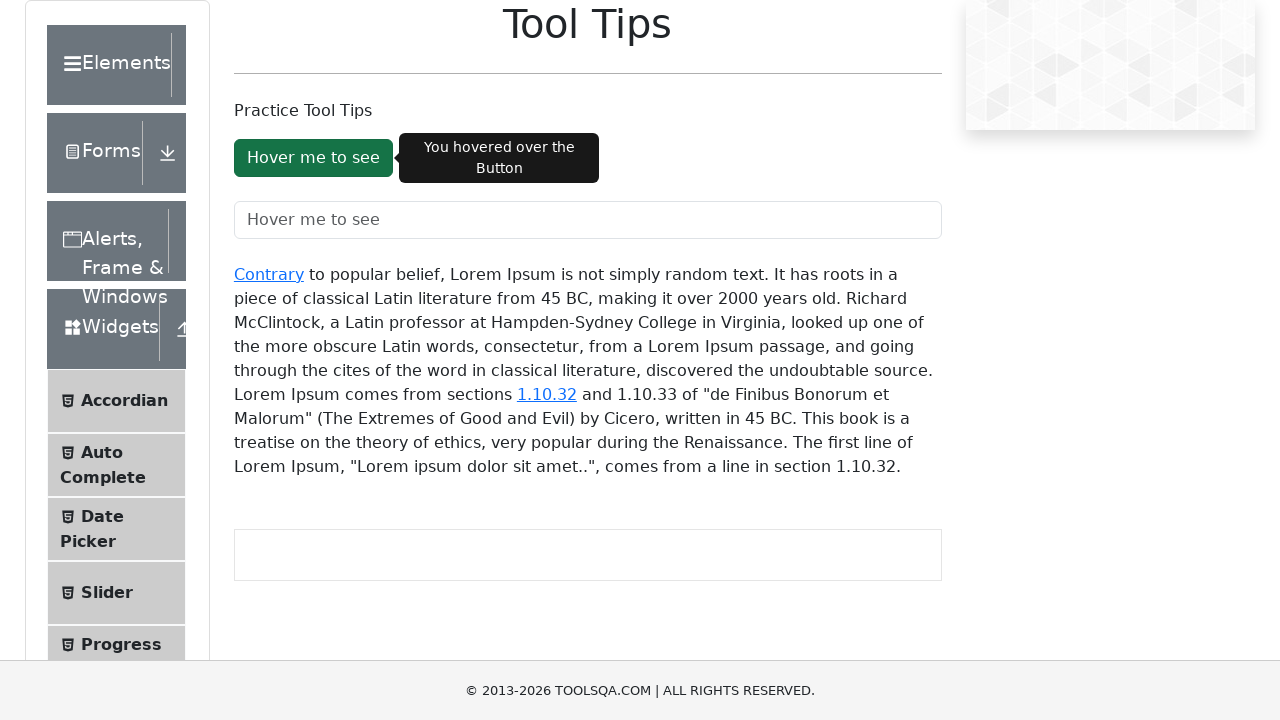

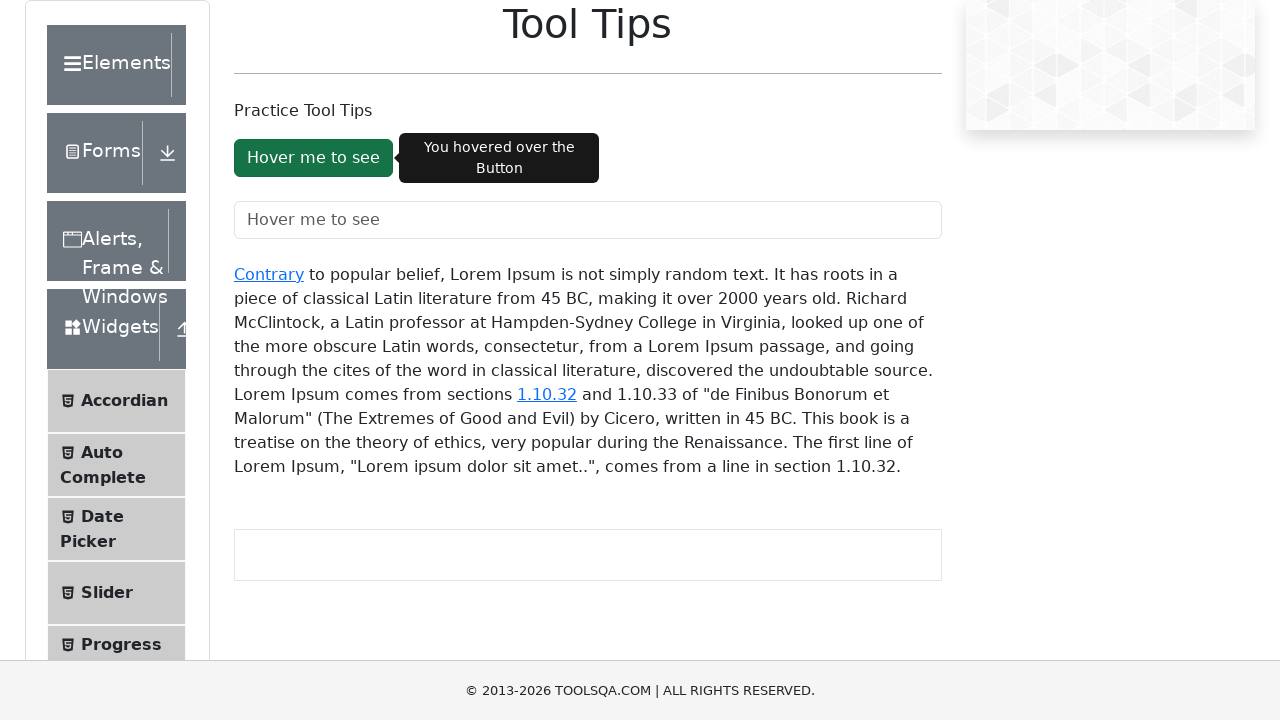